Tests scroll functionality by scrolling to various positions on the registration page

Starting URL: https://naveenautomationlabs.com/opencart/index.php?route=account/register

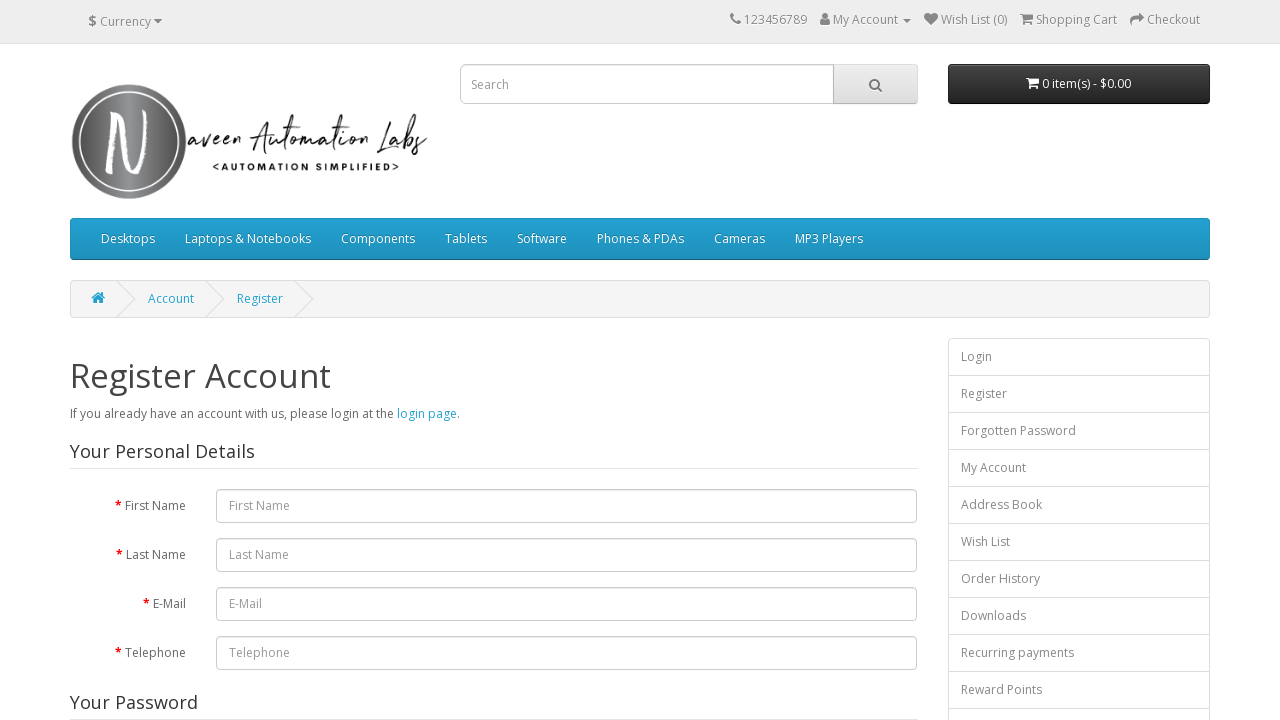

Scrolled down 500 pixels on the registration page
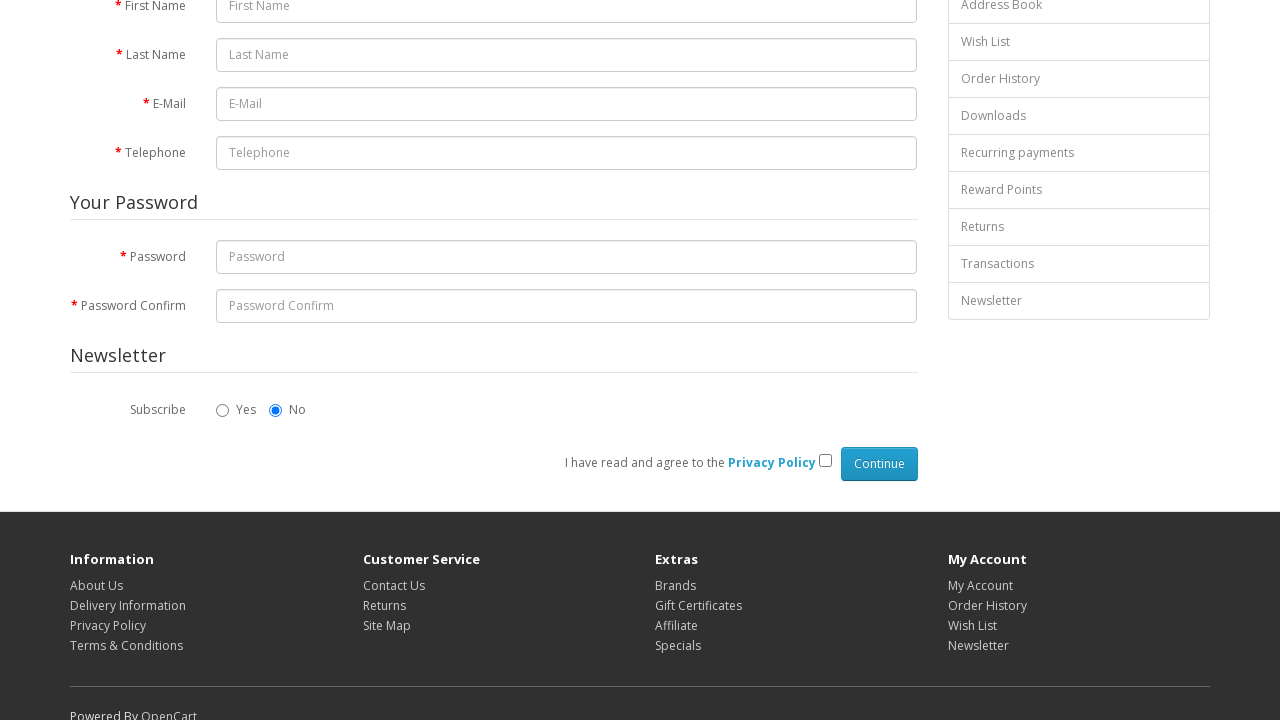

Scrolled to top right of the page
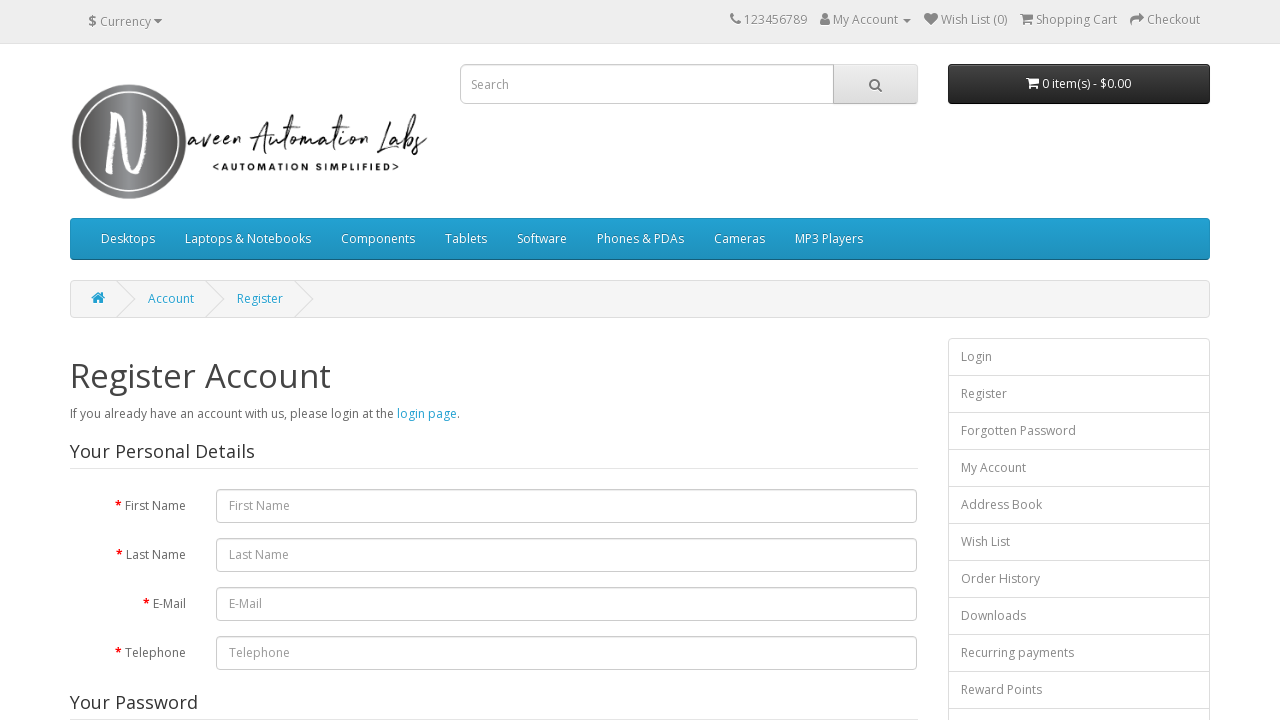

Scrolled to the bottom of the registration page
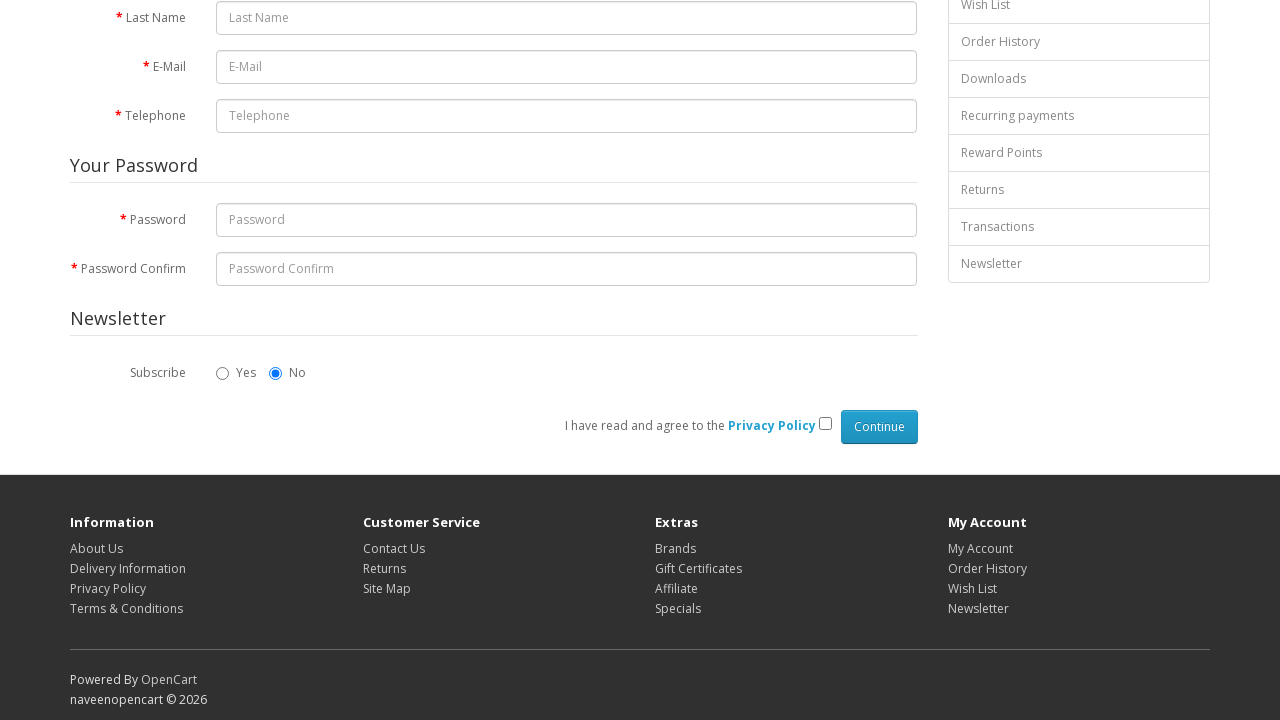

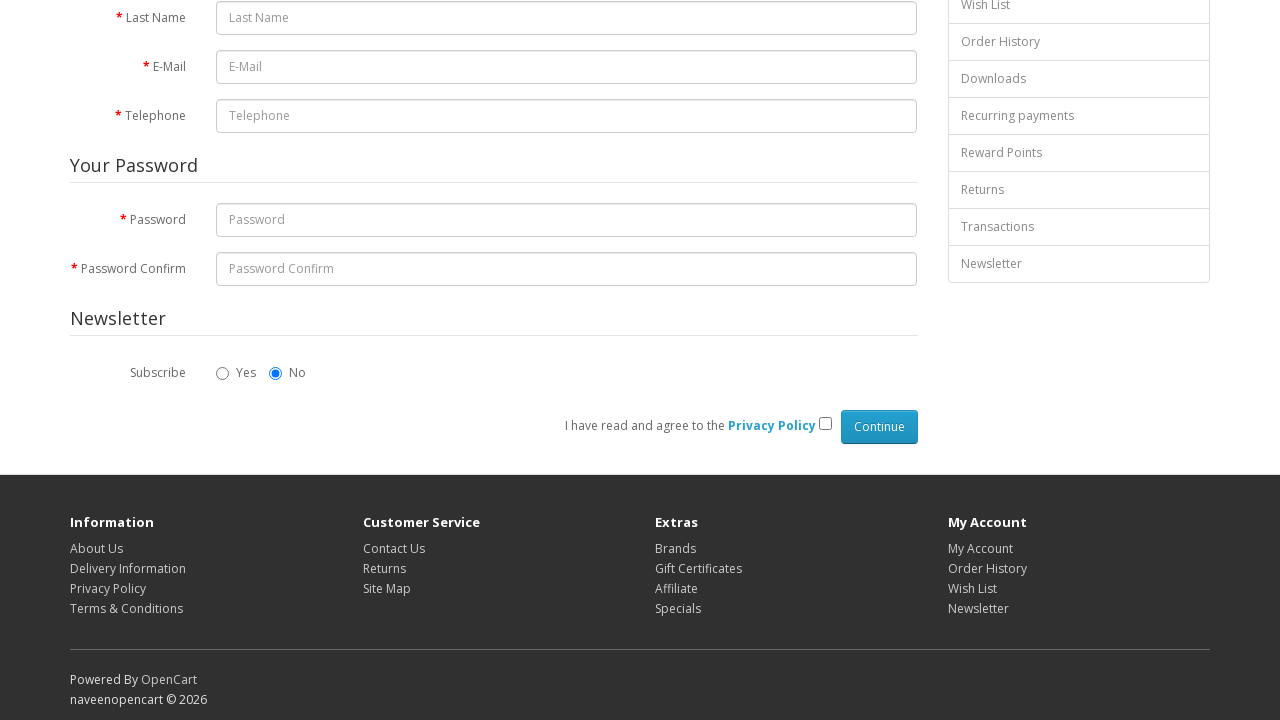